Tests browser alert handling by clicking a button to trigger an alert, accepting it, reading a displayed value, calculating a mathematical result (log of absolute value of 12*sin(x)), entering the answer, and submitting the form.

Starting URL: http://suninjuly.github.io/alert_accept.html

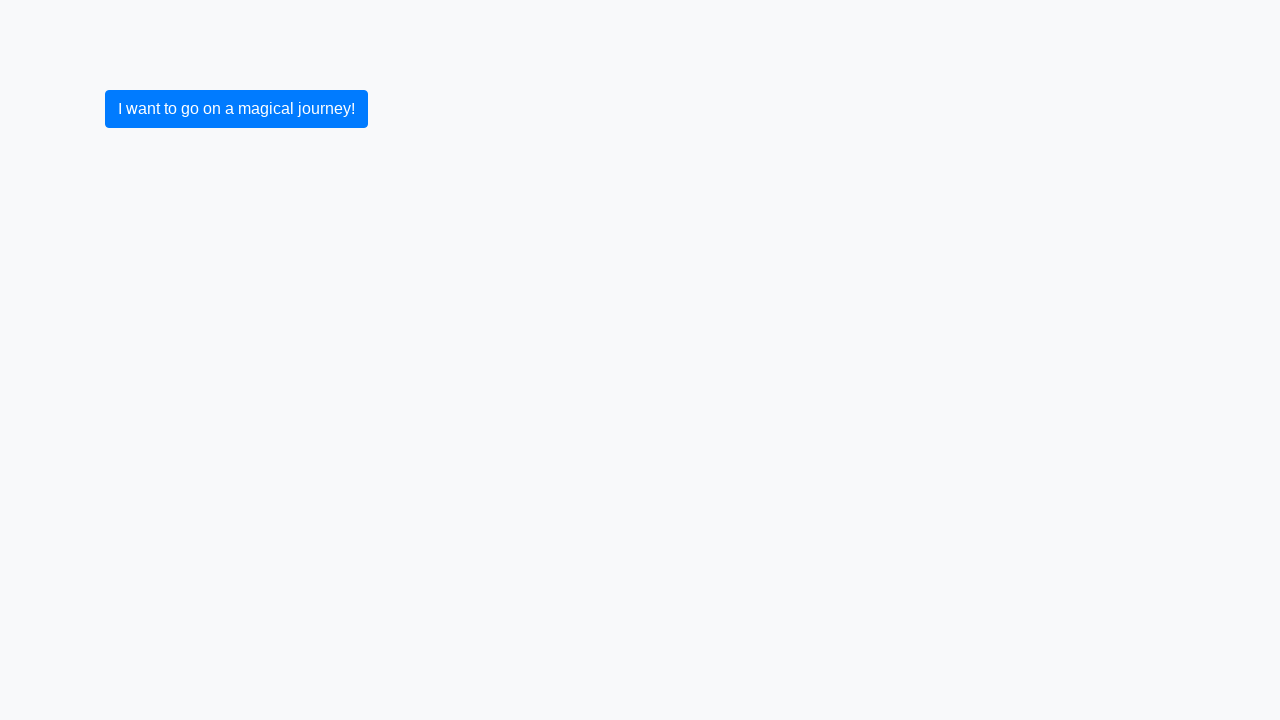

Navigated to alert_accept.html
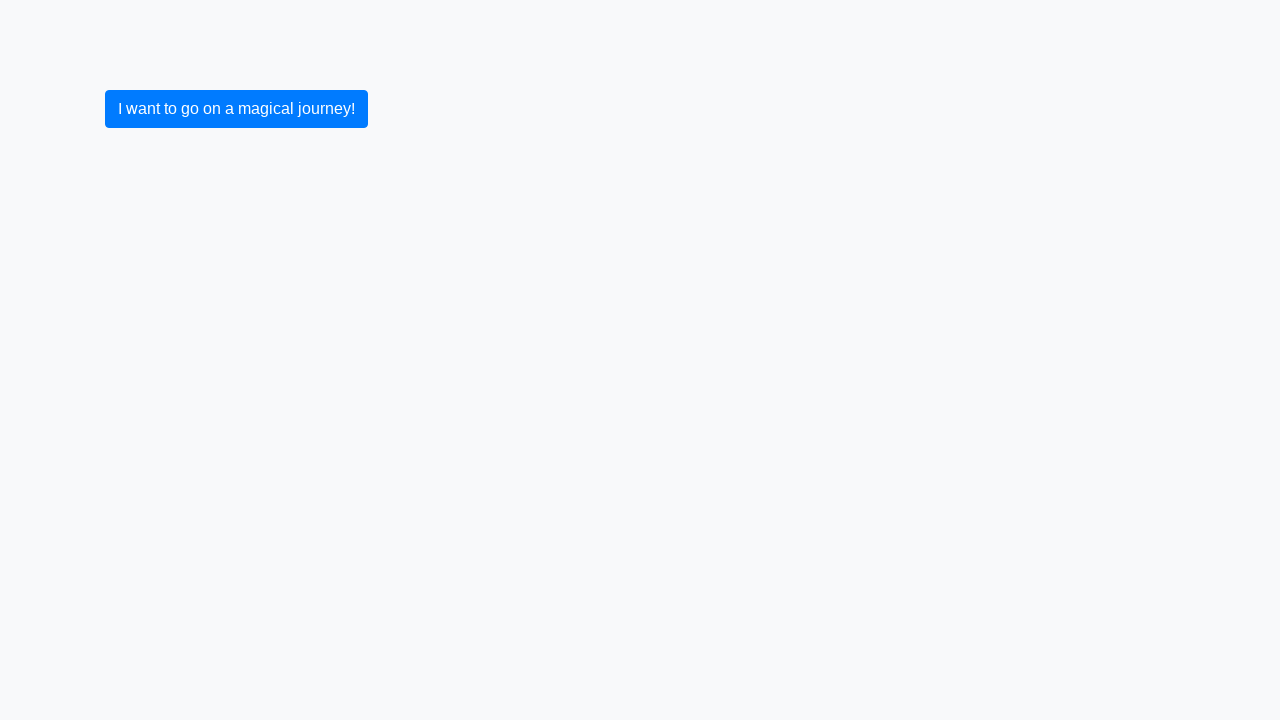

Set up dialog handler to accept alert
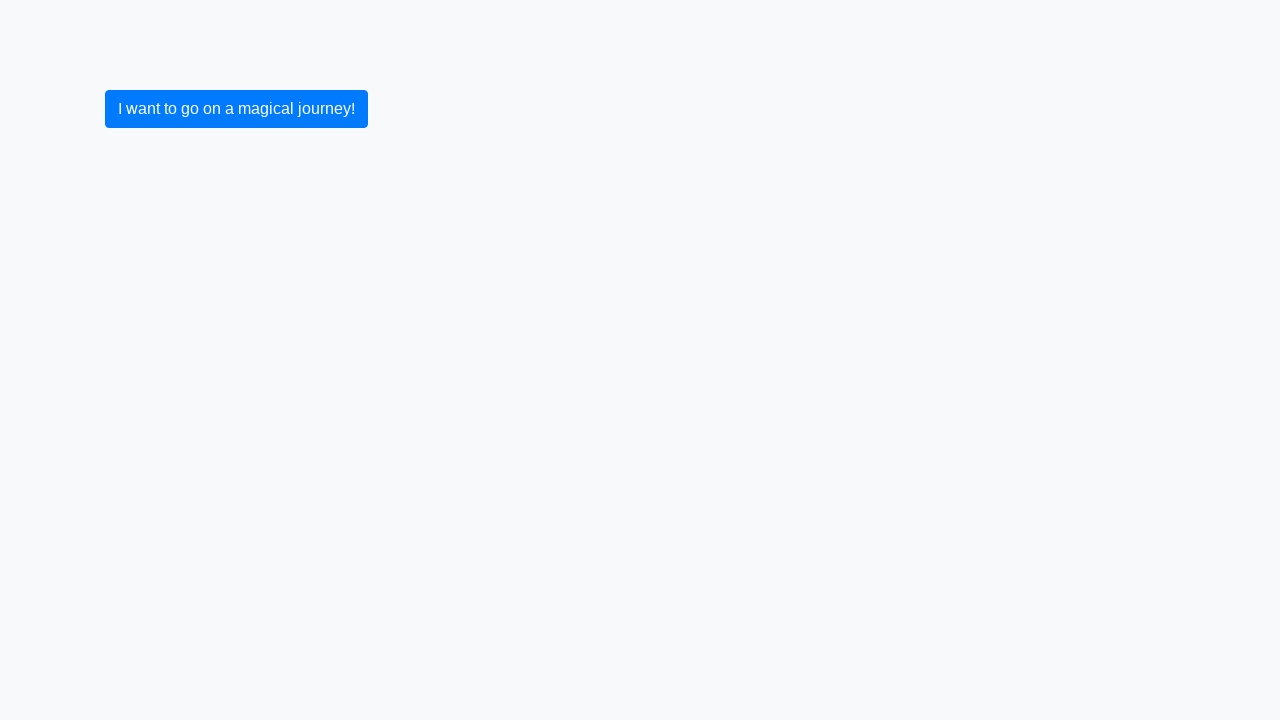

Clicked button to trigger alert at (236, 109) on button
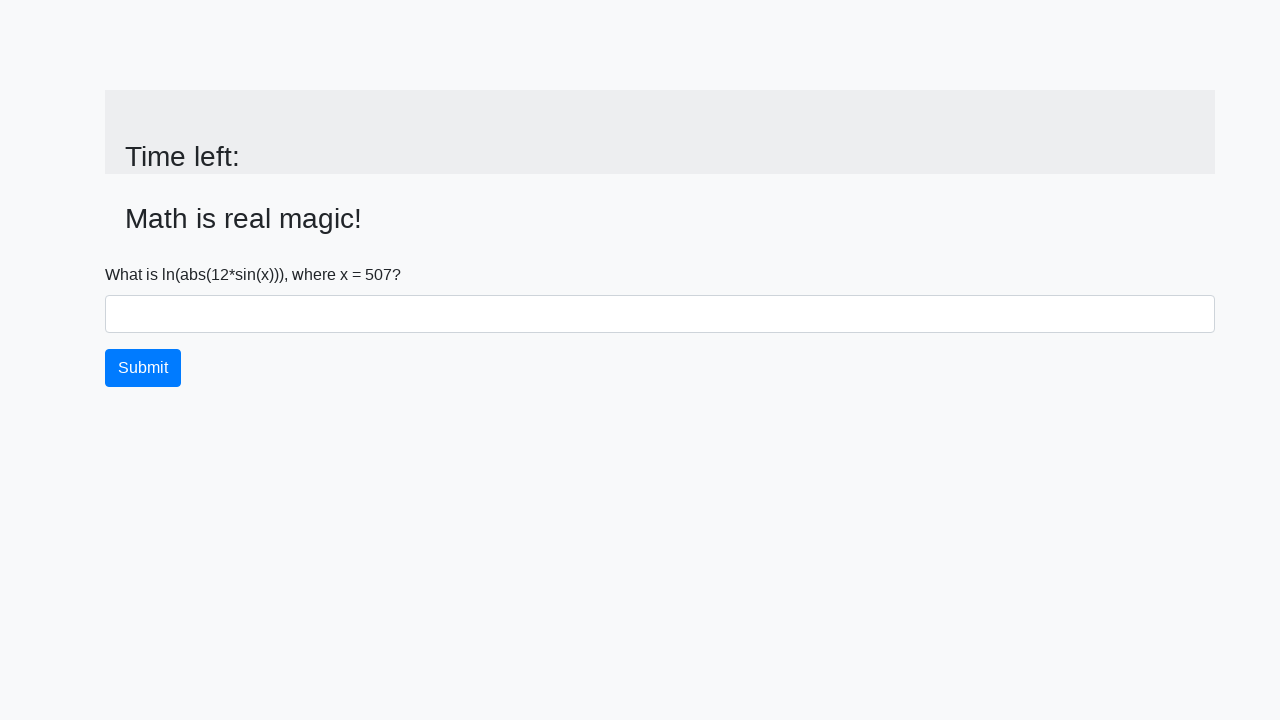

Alert accepted and input value element loaded
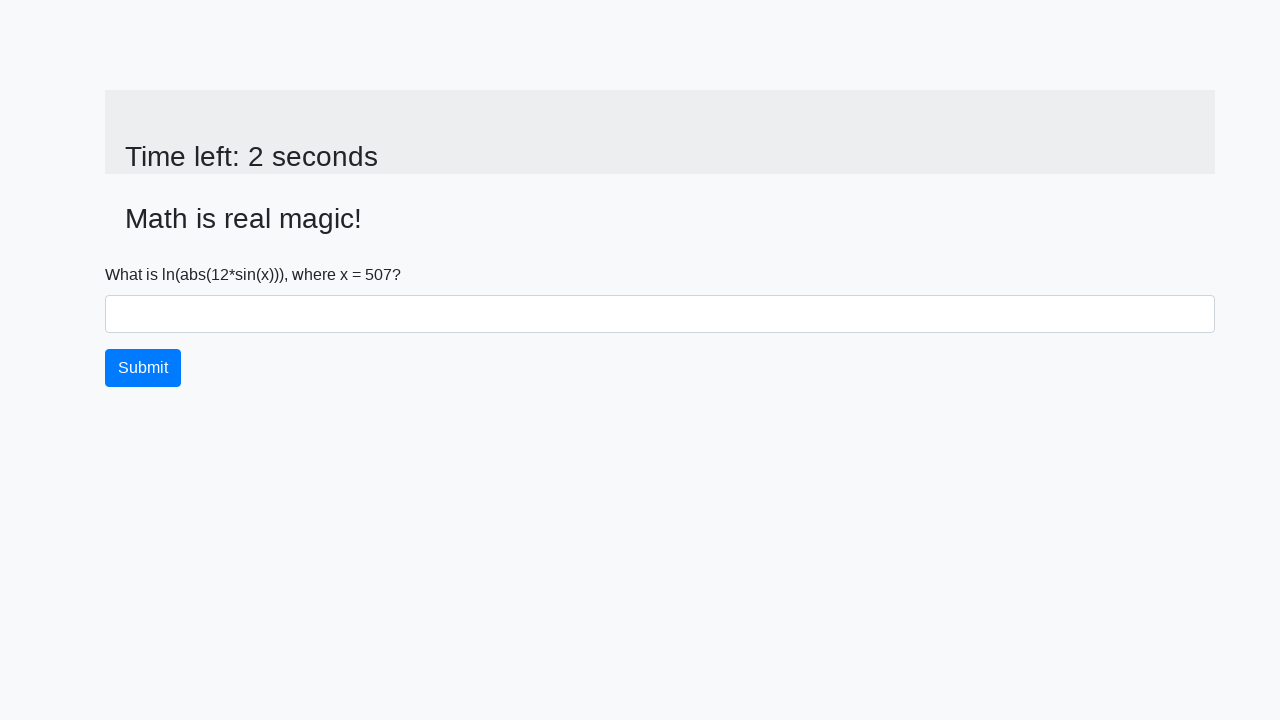

Retrieved value from page: 507
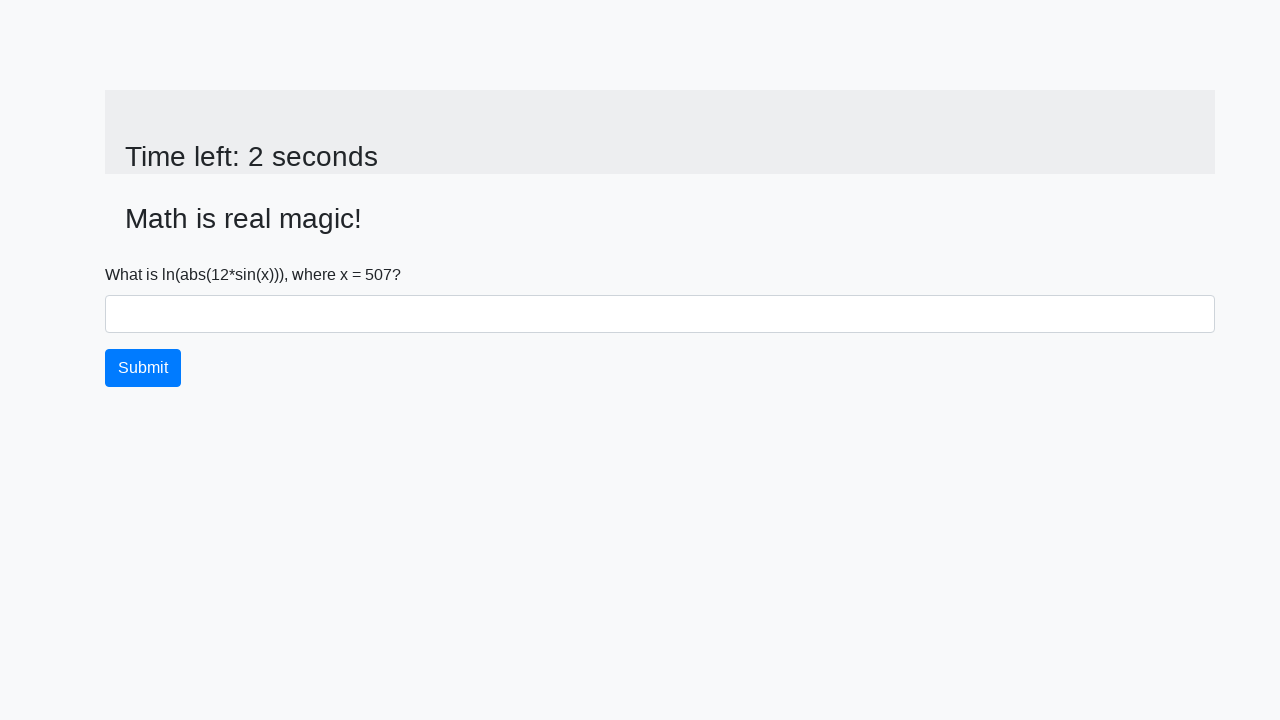

Calculated result: log(abs(12*sin(507))) = 2.415911649530217
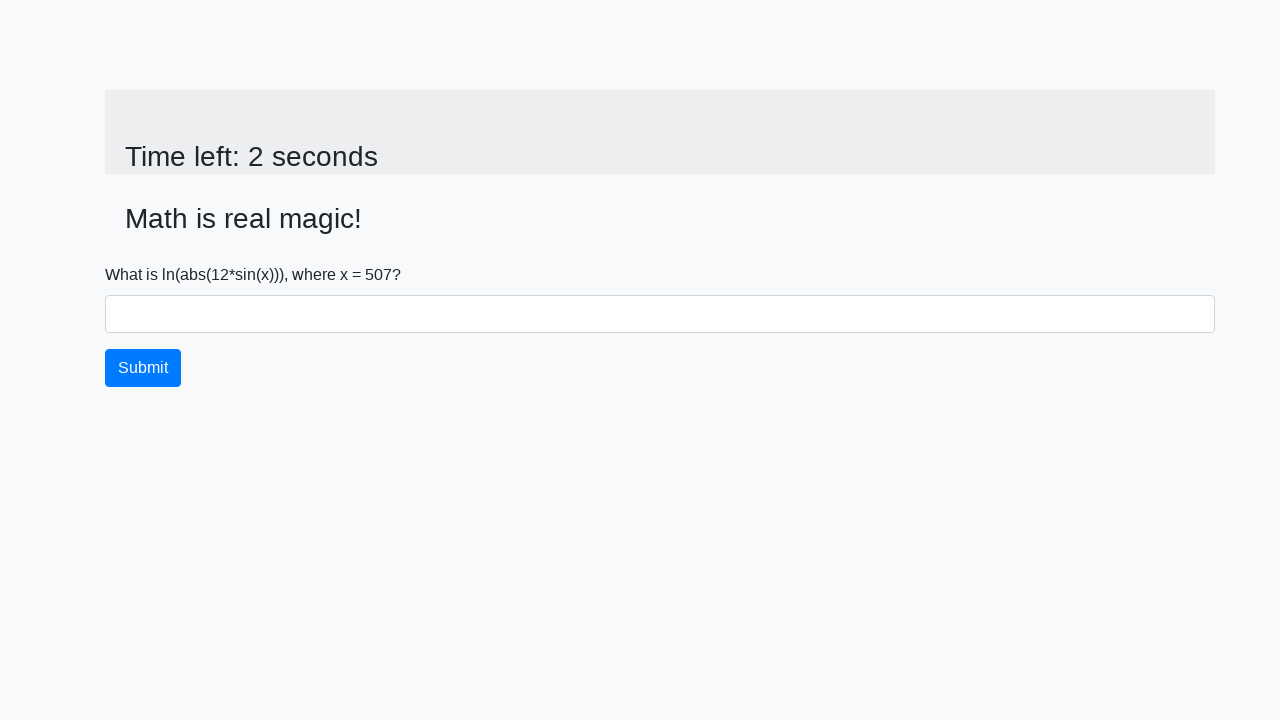

Entered calculated answer '2.415911649530217' in answer field on #answer
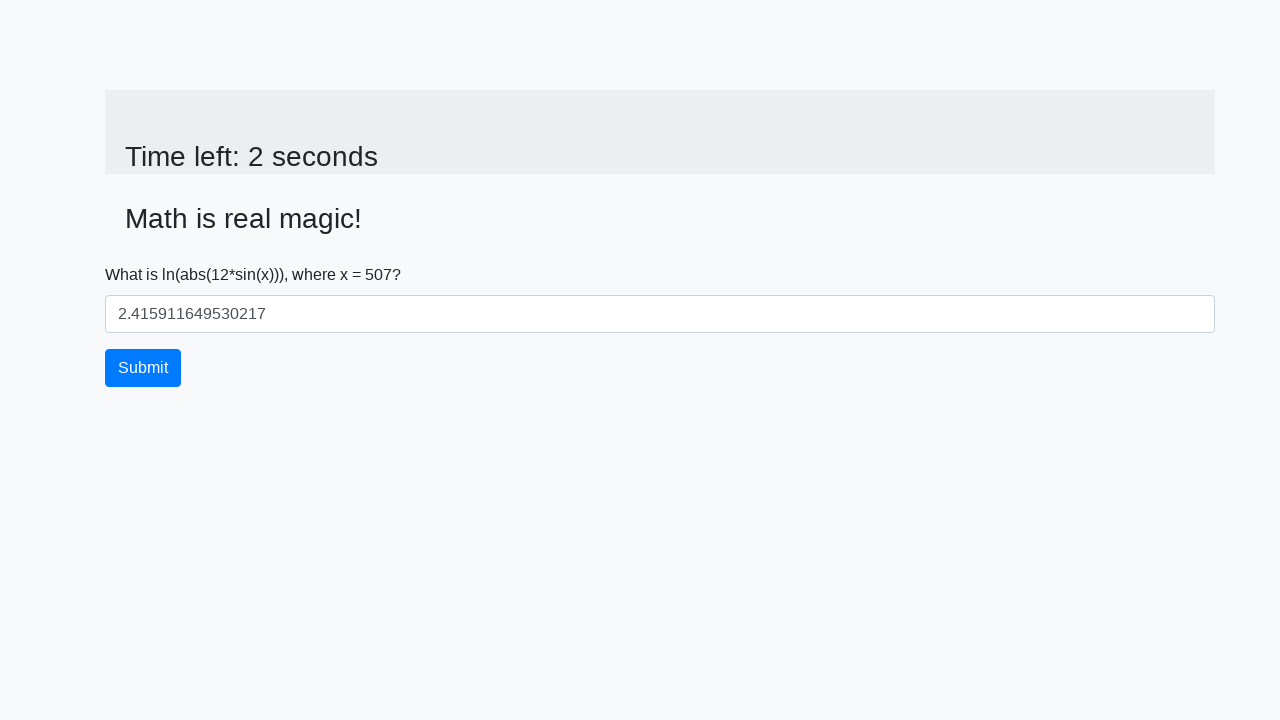

Clicked submit button to submit form at (143, 368) on button
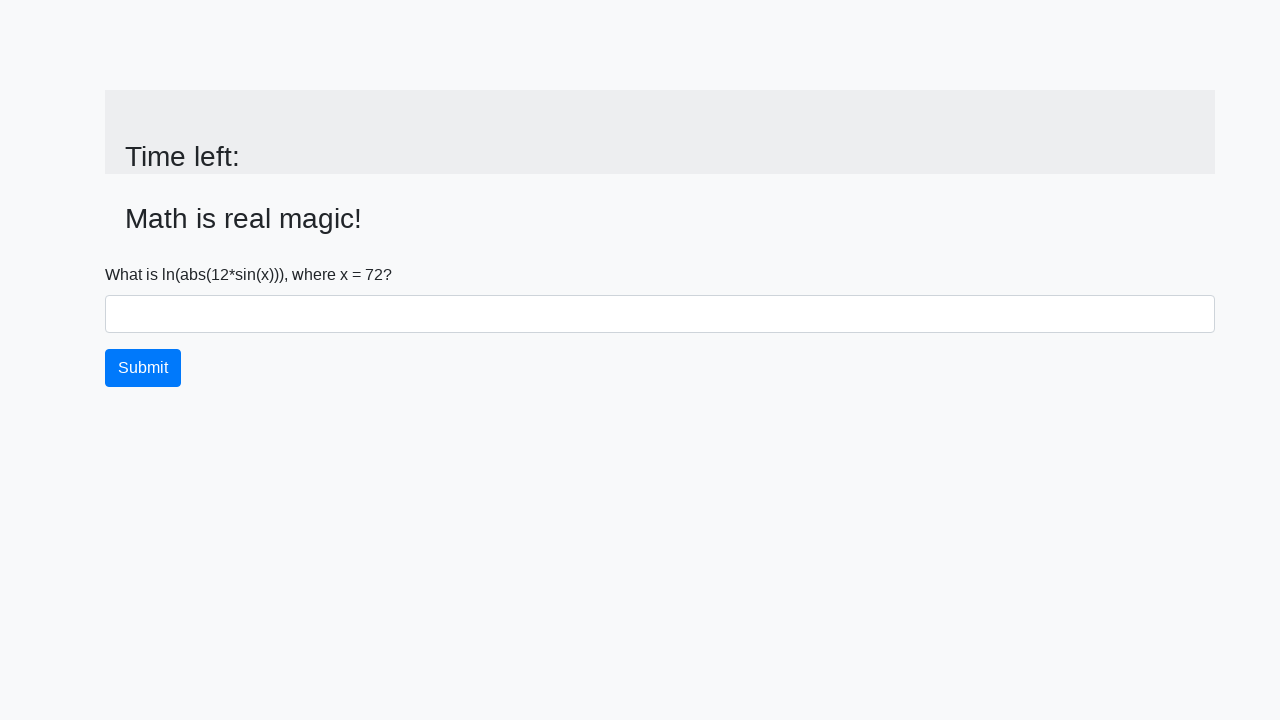

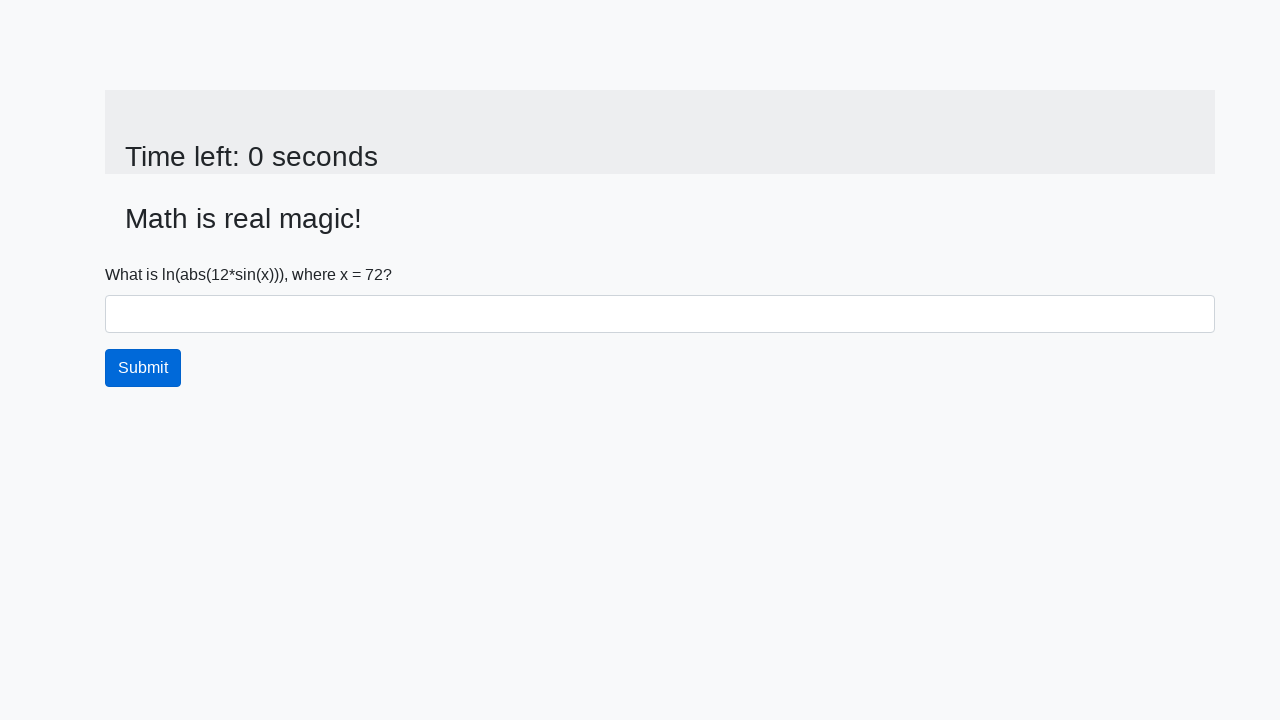